Tests todo list functionality by clicking existing todo items to mark them complete and adding a new todo item

Starting URL: https://lambdatest.github.io/sample-todo-app/

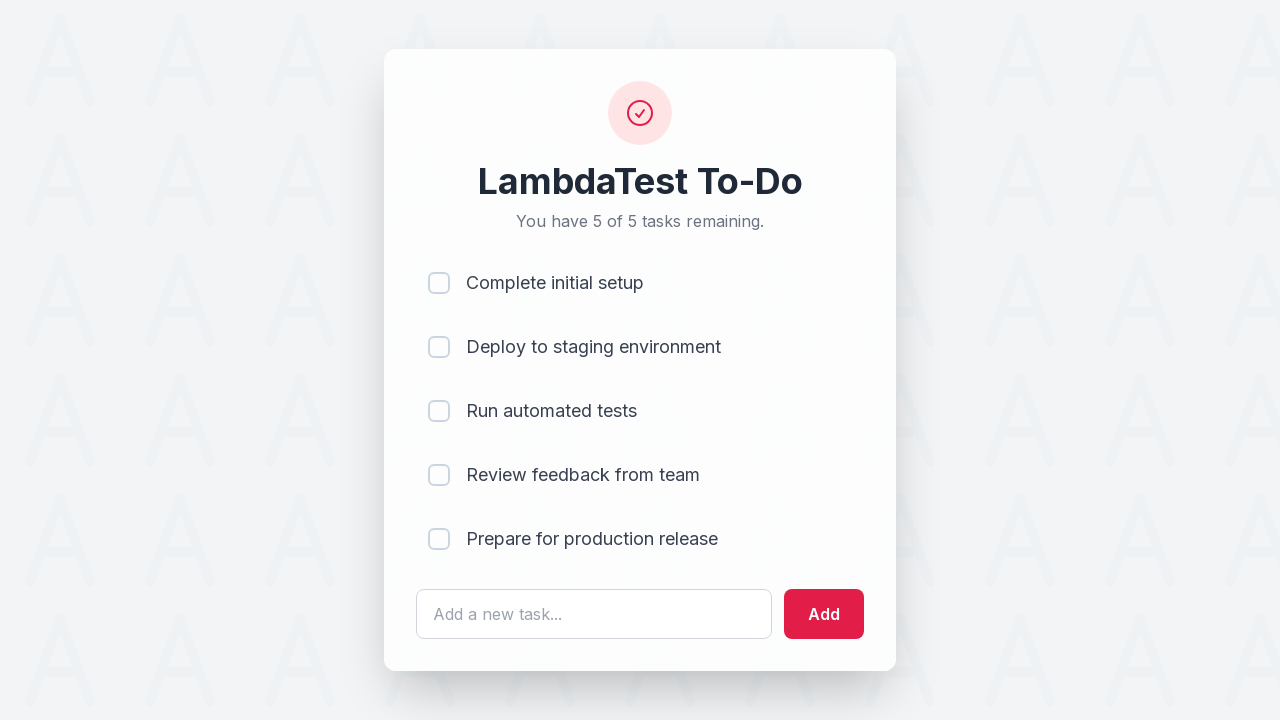

Clicked todo item 1 to mark it complete at (439, 283) on input[name='li1']
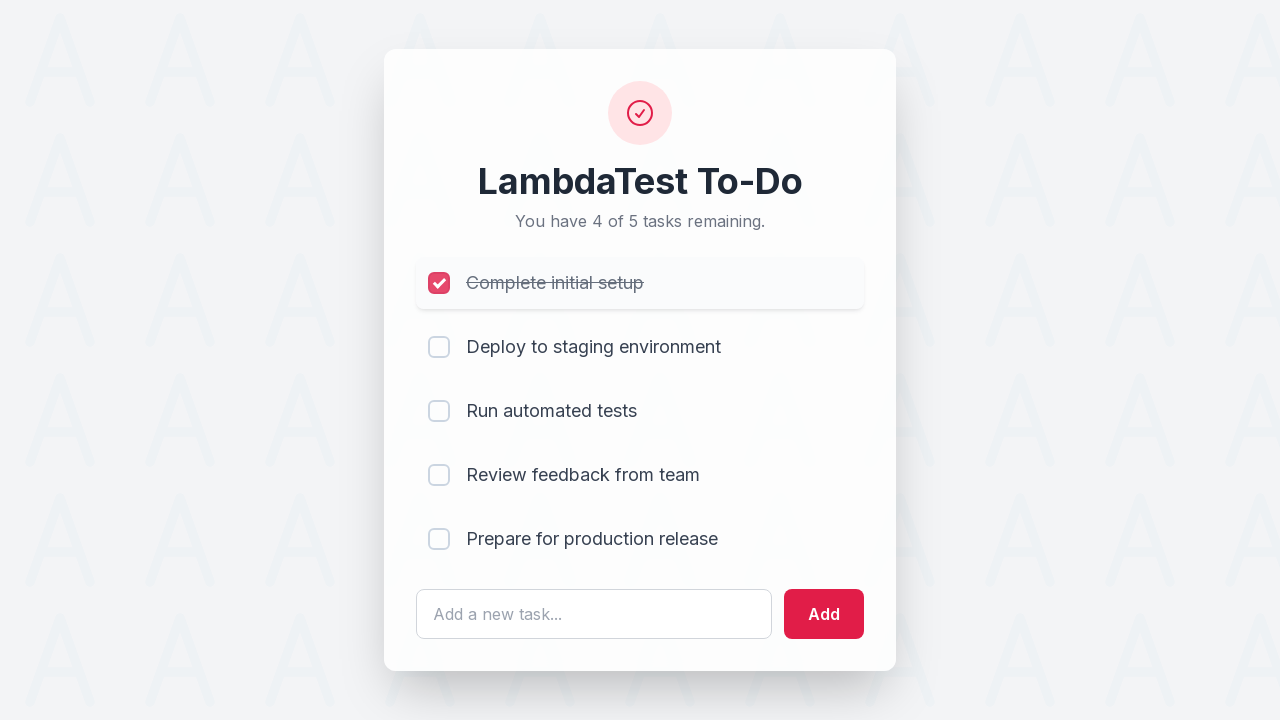

Clicked todo item 2 to mark it complete at (439, 347) on input[name='li2']
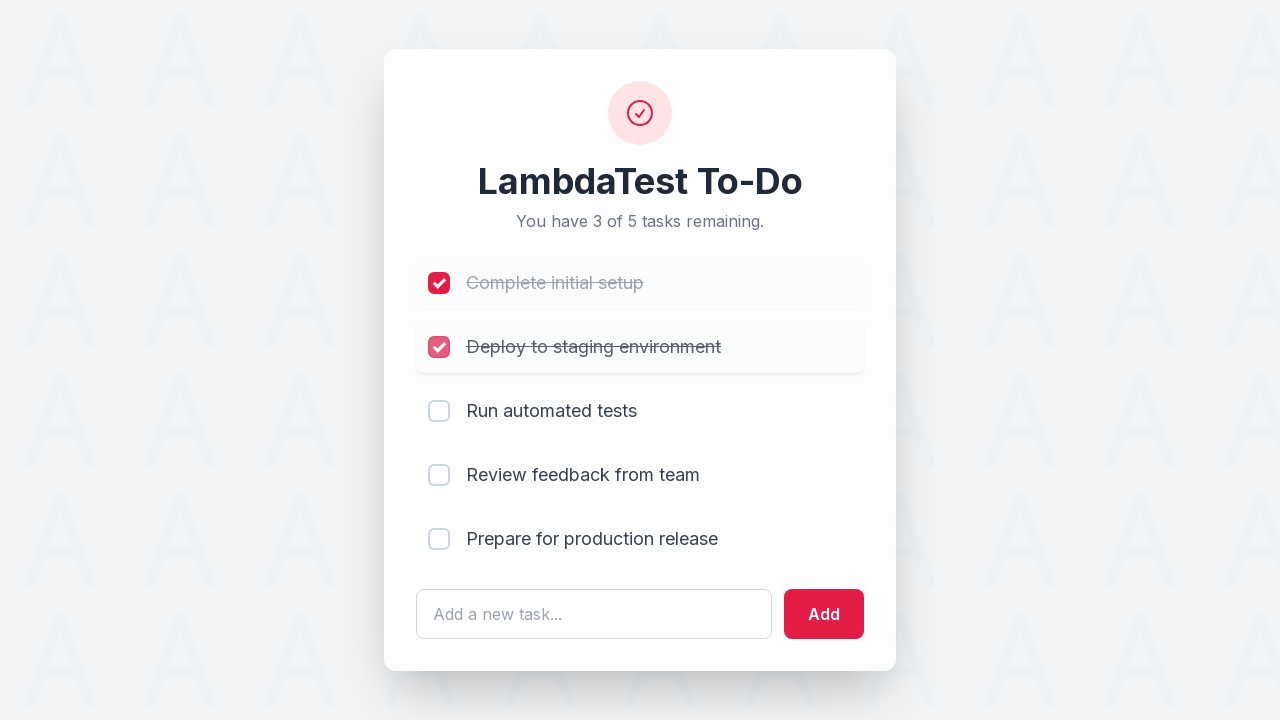

Clicked todo item 3 to mark it complete at (439, 411) on input[name='li3']
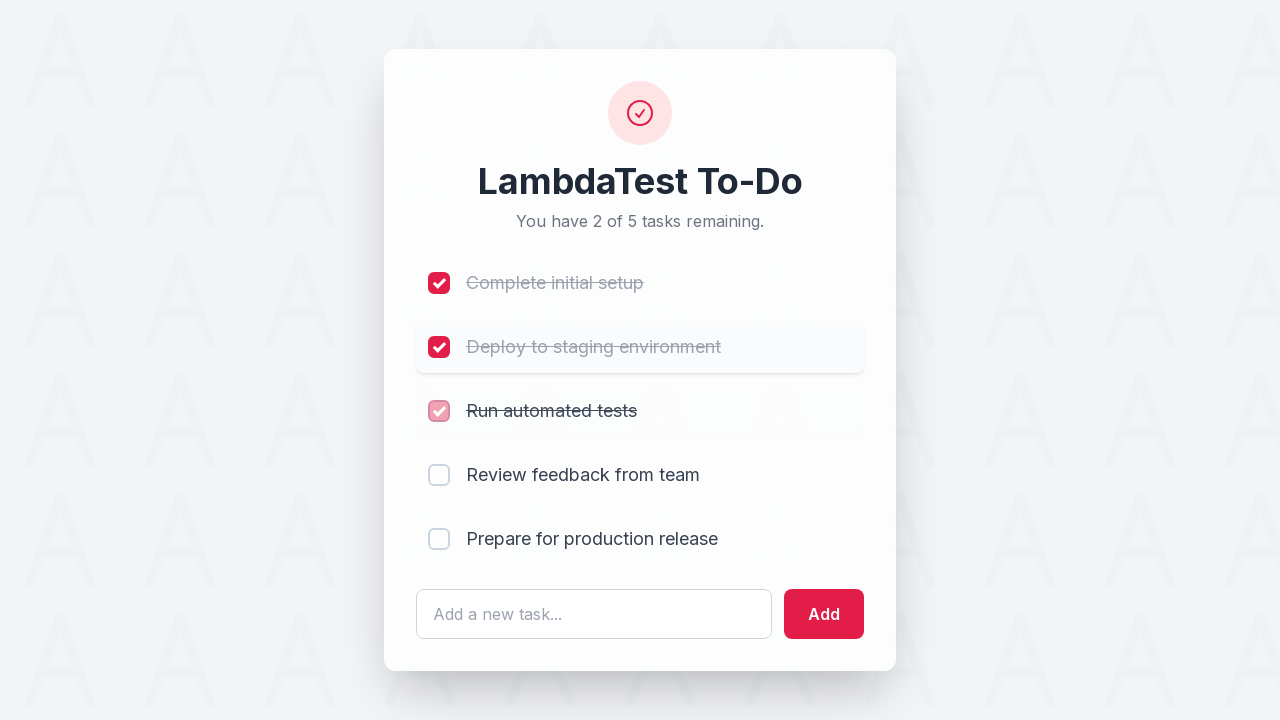

Clicked todo item 4 to mark it complete at (439, 475) on input[name='li4']
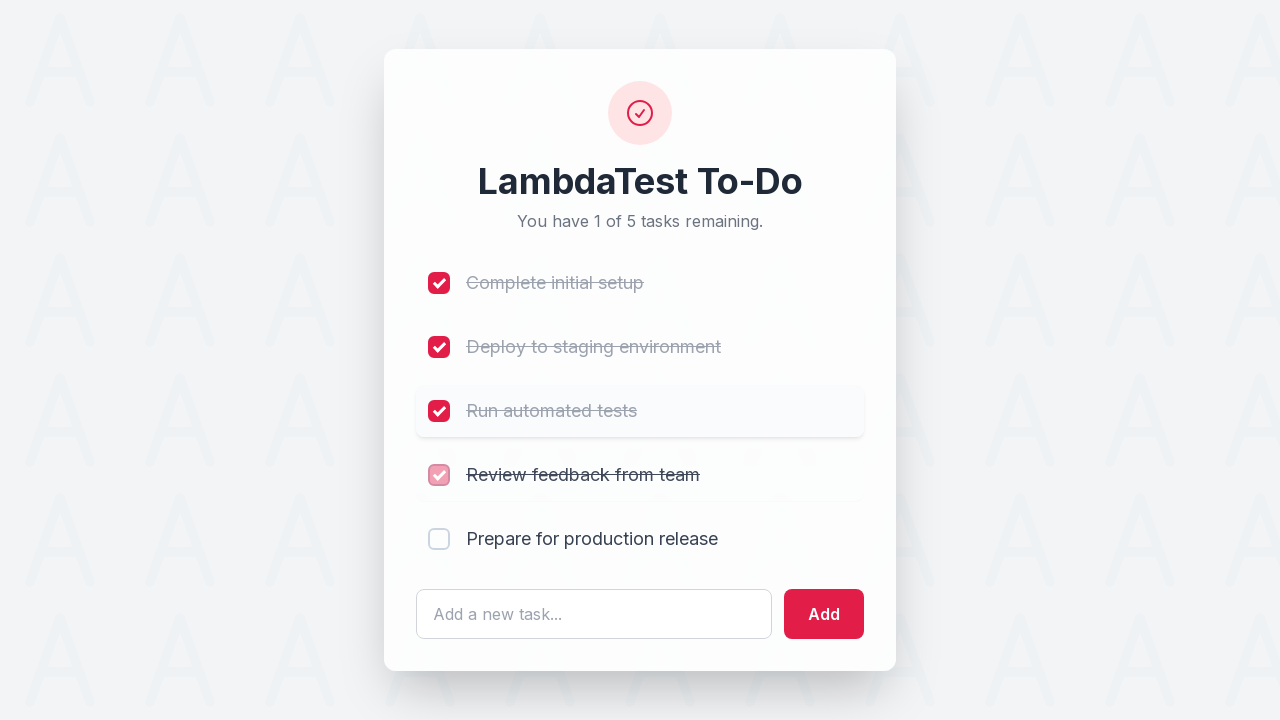

Clicked todo item 5 to mark it complete at (439, 539) on input[name='li5']
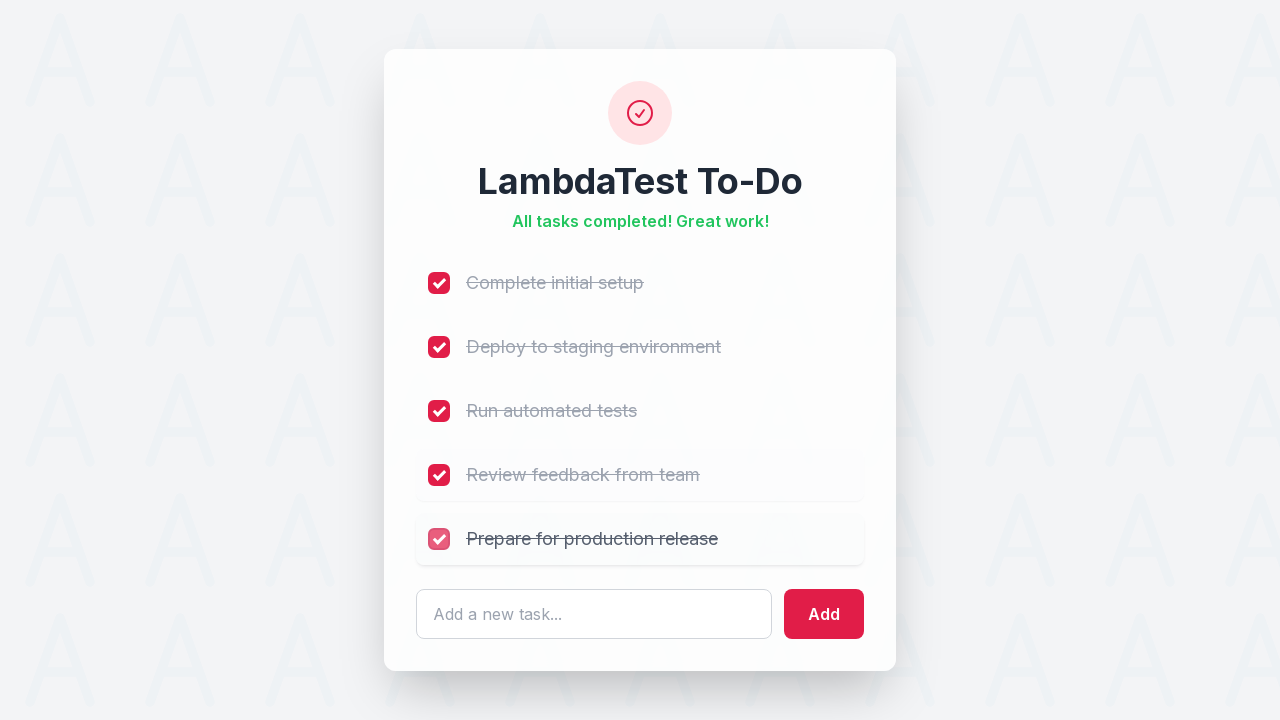

Filled new todo text field with 'TestTestTestTest' on #sampletodotext
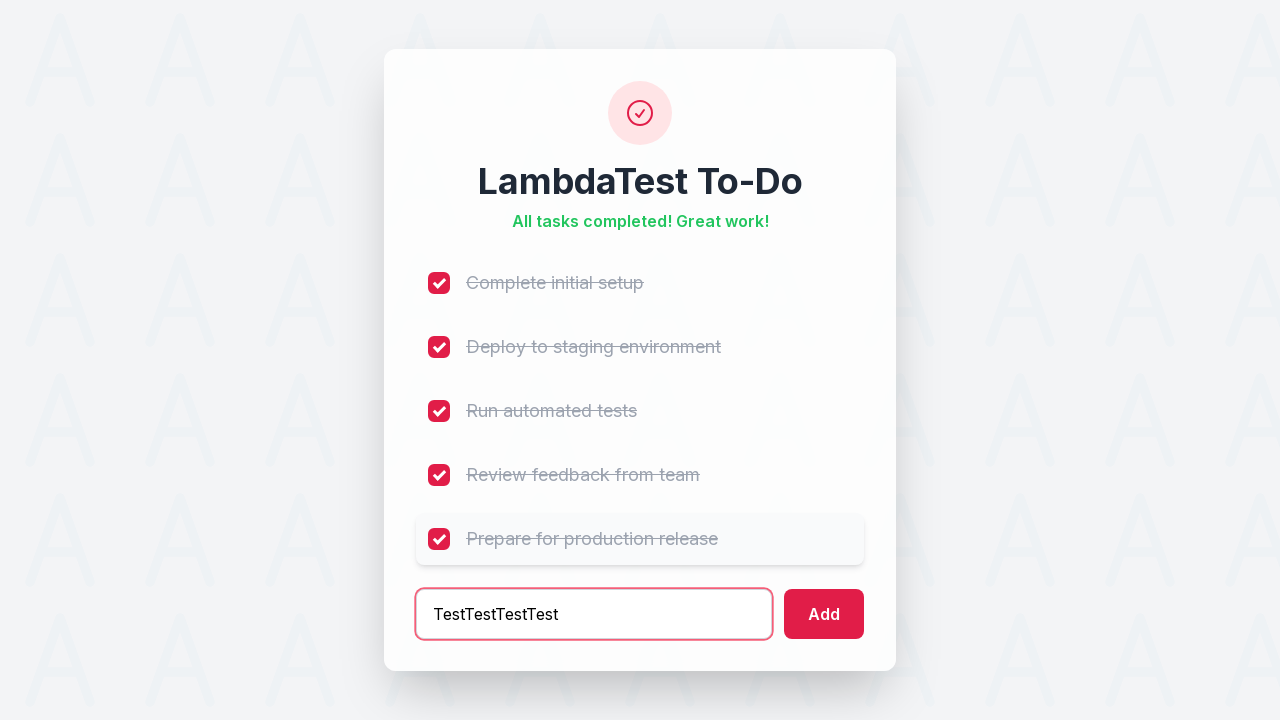

Clicked add button to create new todo item at (824, 614) on #addbutton
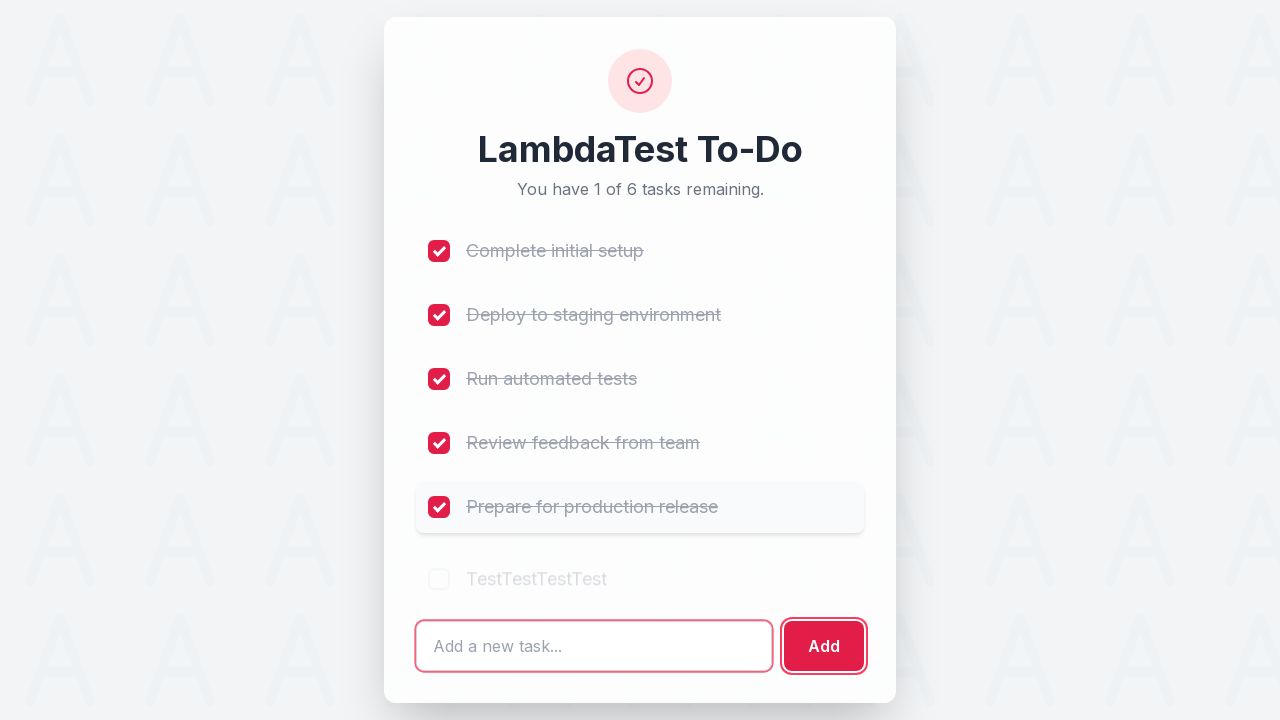

Clicked newly added todo item (li6) to mark it complete at (439, 571) on input[name='li6']
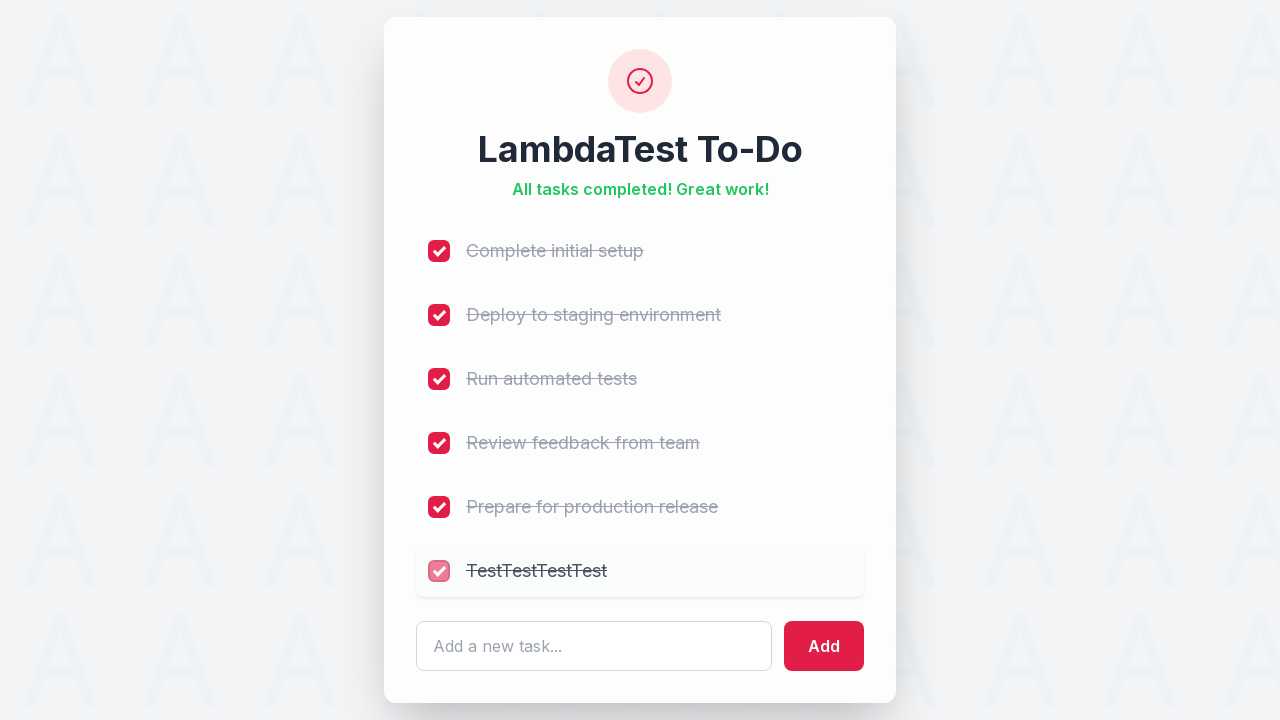

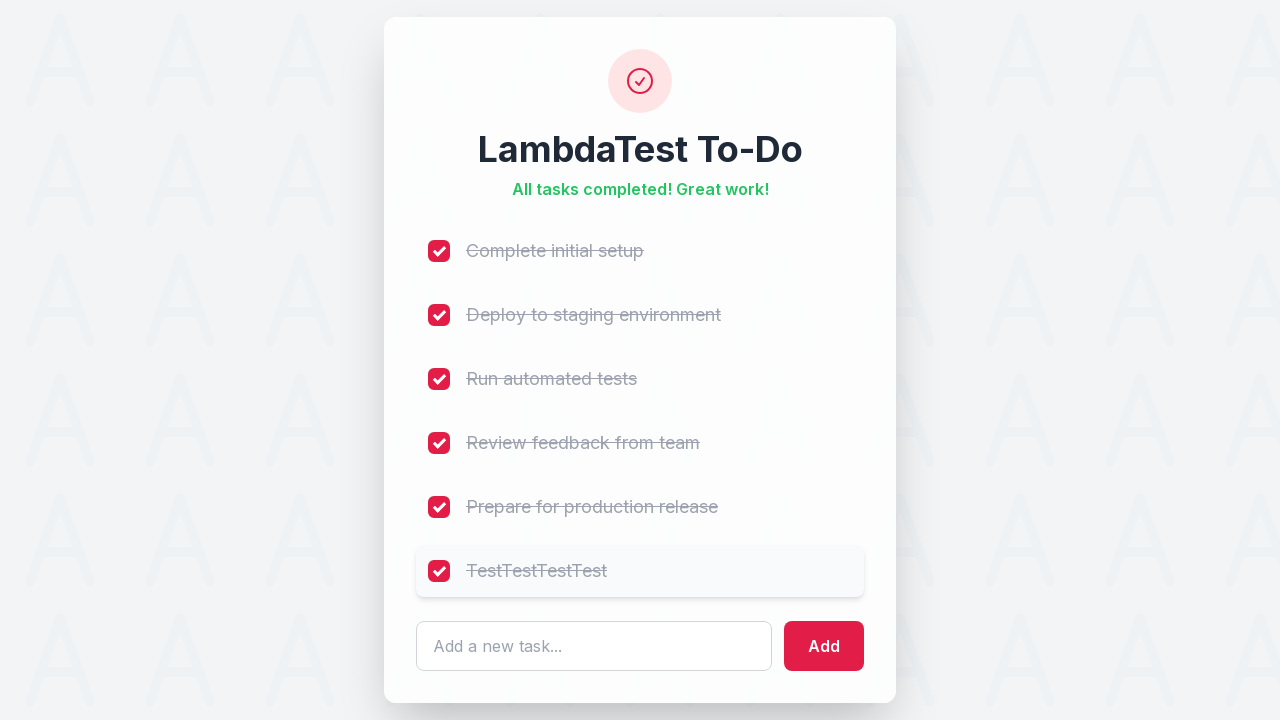